Opens Flipkart website and verifies that the page title contains "flipkart" to confirm the page loaded correctly

Starting URL: https://www.flipkart.com/

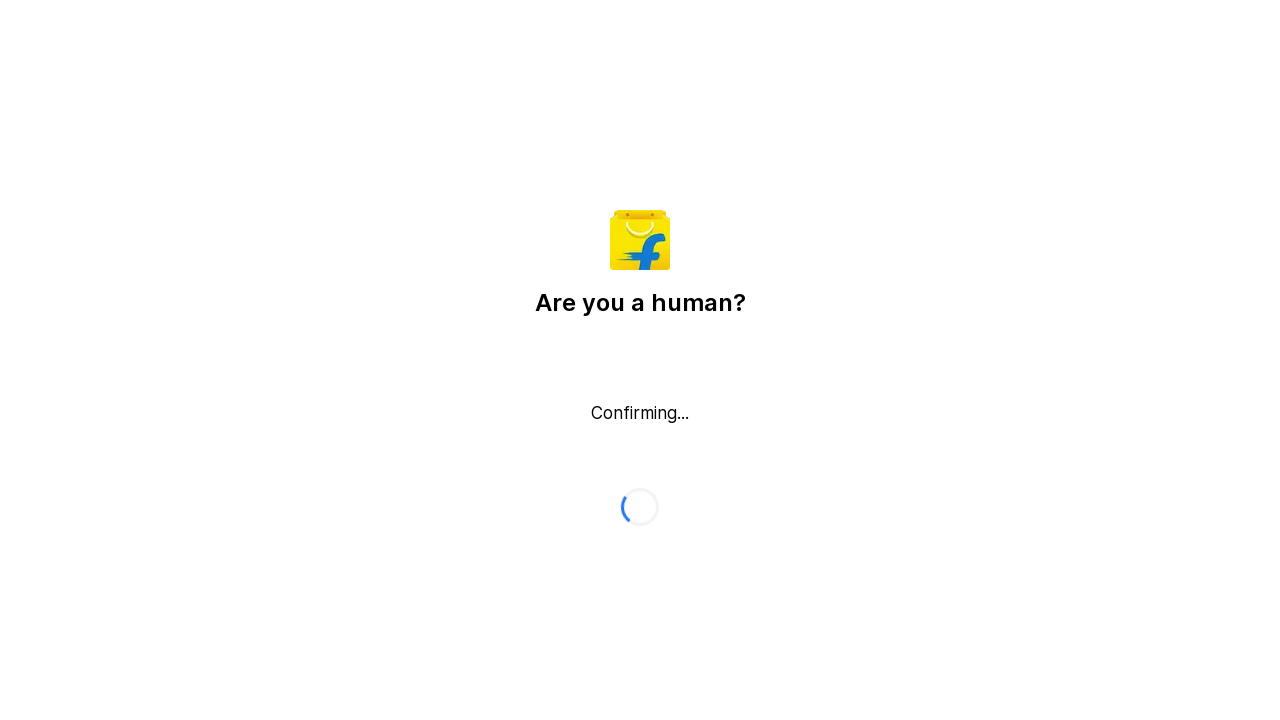

Waited for page to reach domcontentloaded state
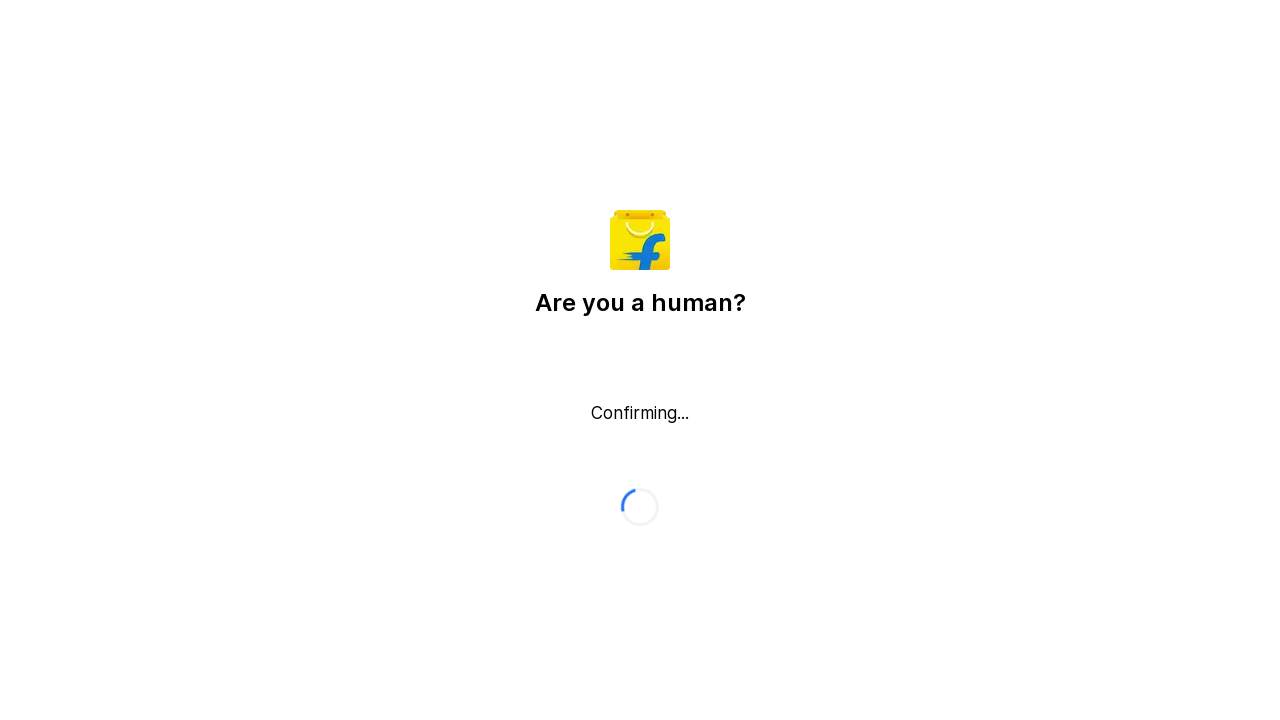

Retrieved page title: Flipkart reCAPTCHA
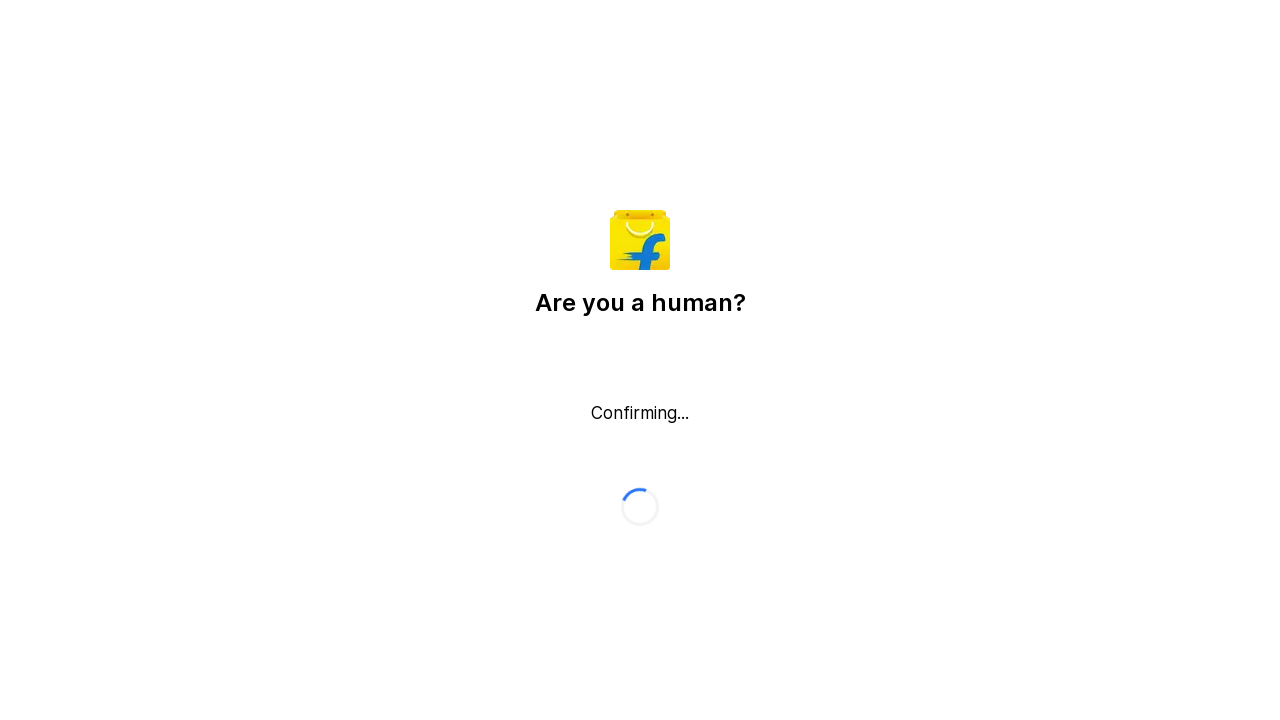

Verified that page title contains 'flipkart'
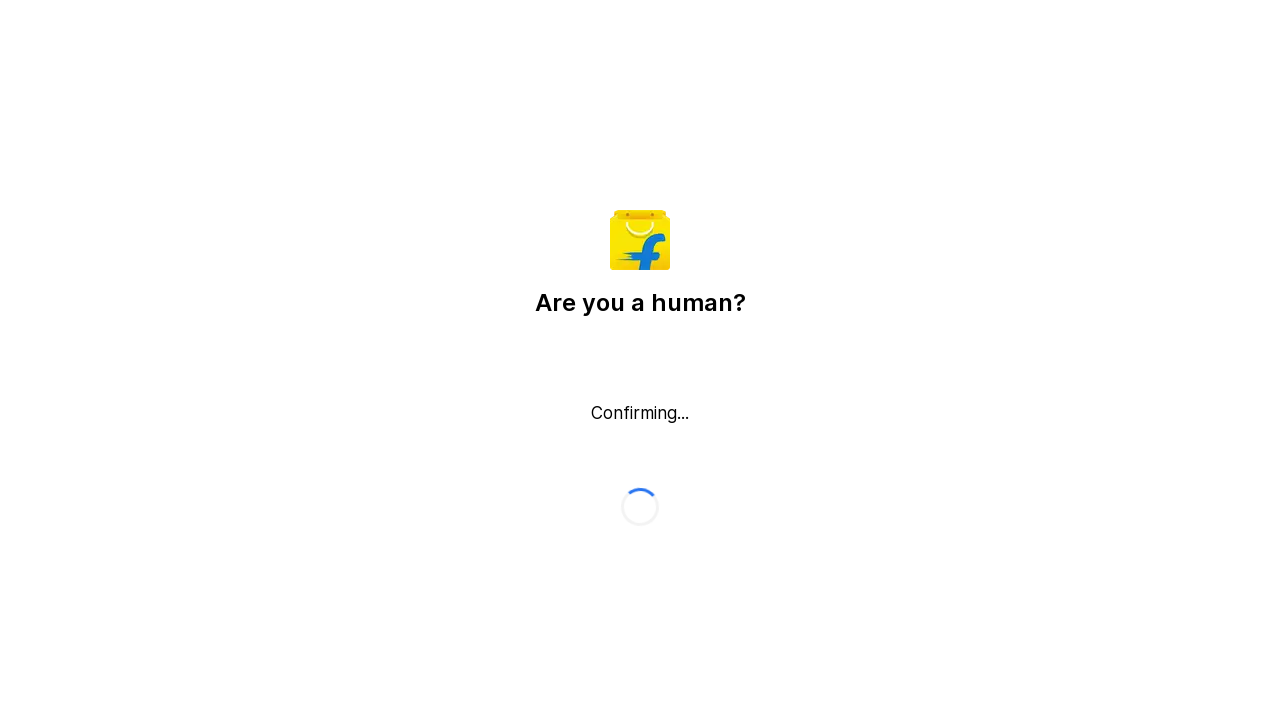

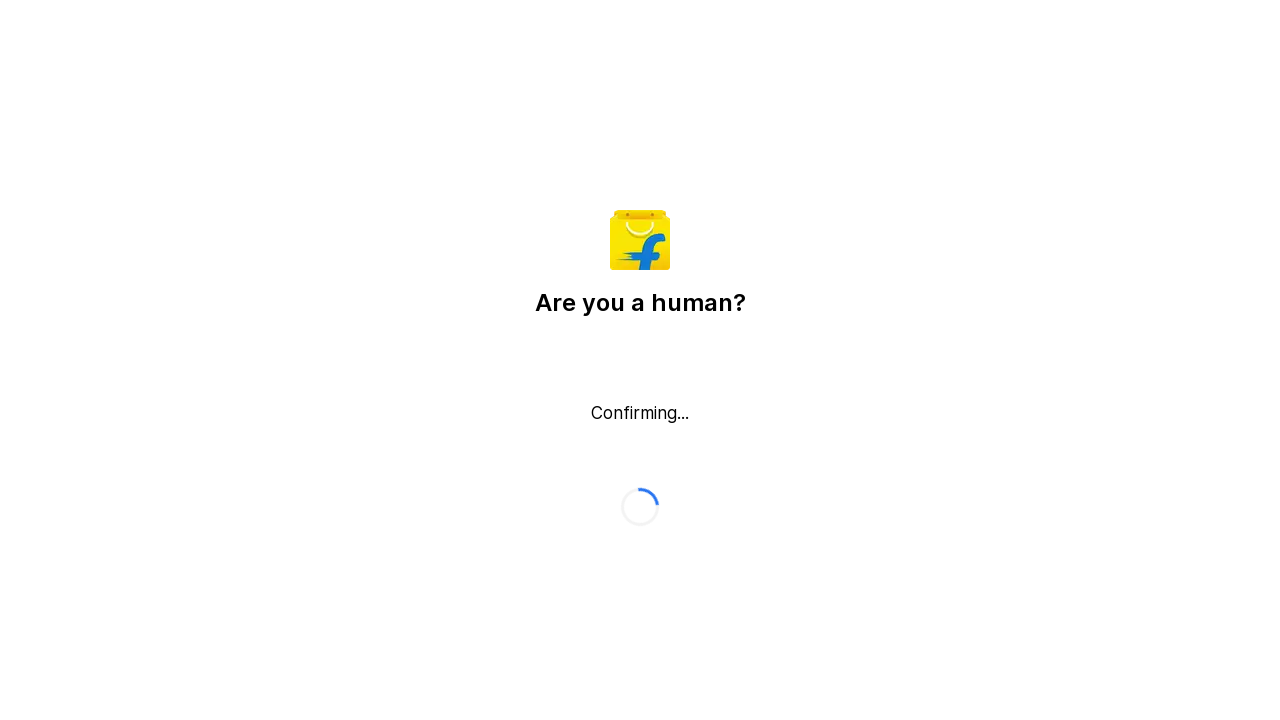